Tests dropdown selection by selecting Option1 from the dropdown menu

Starting URL: https://rahulshettyacademy.com/AutomationPractice/

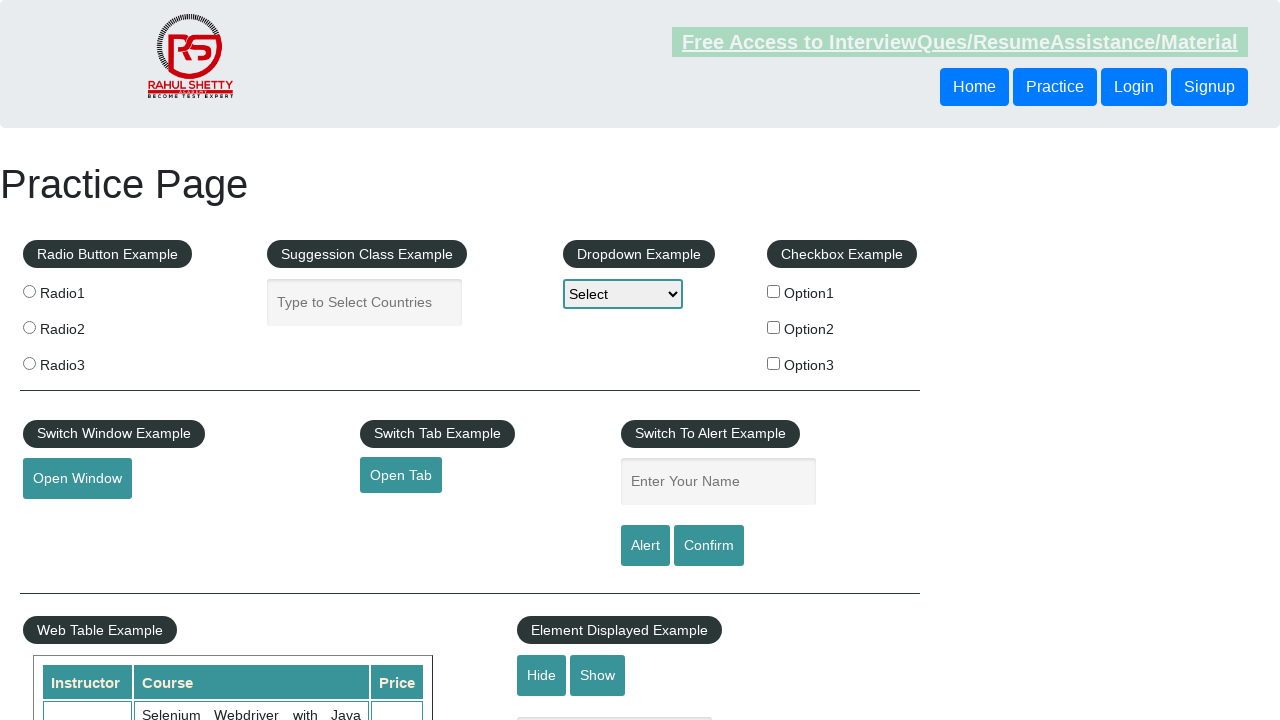

Navigated to AutomationPractice page
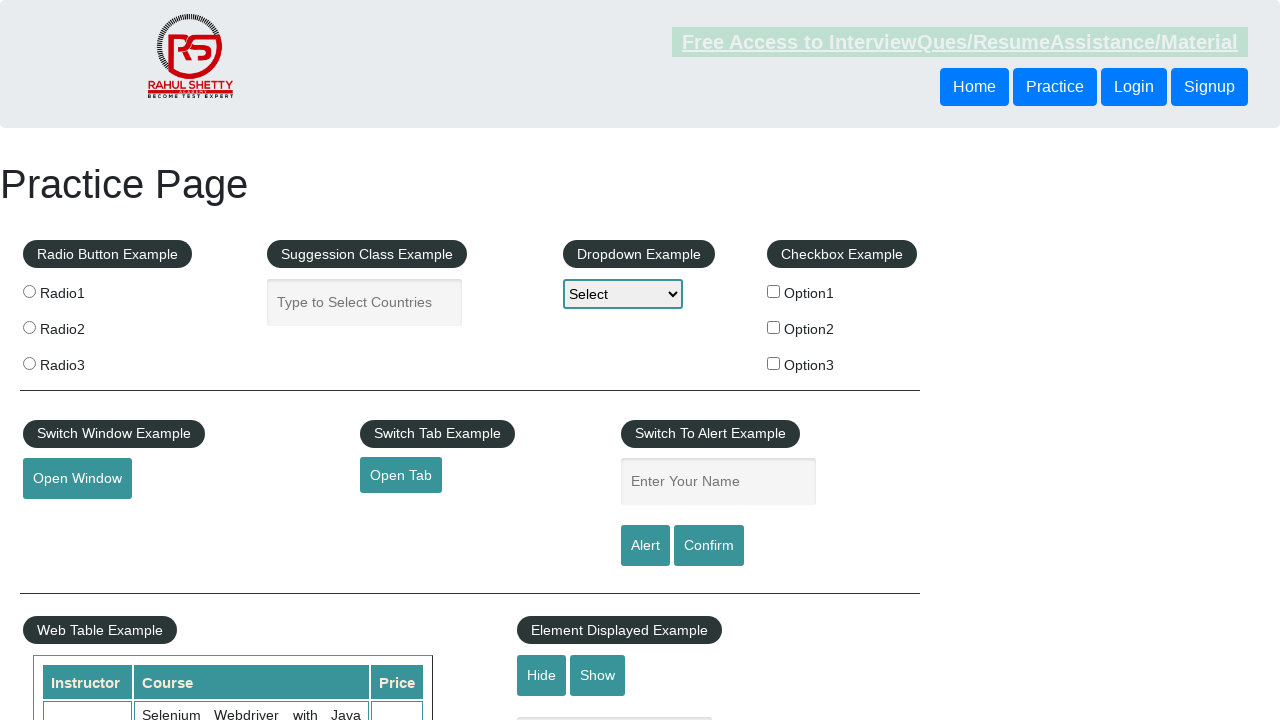

Selected Option1 from the dropdown menu on select#dropdown-class-example
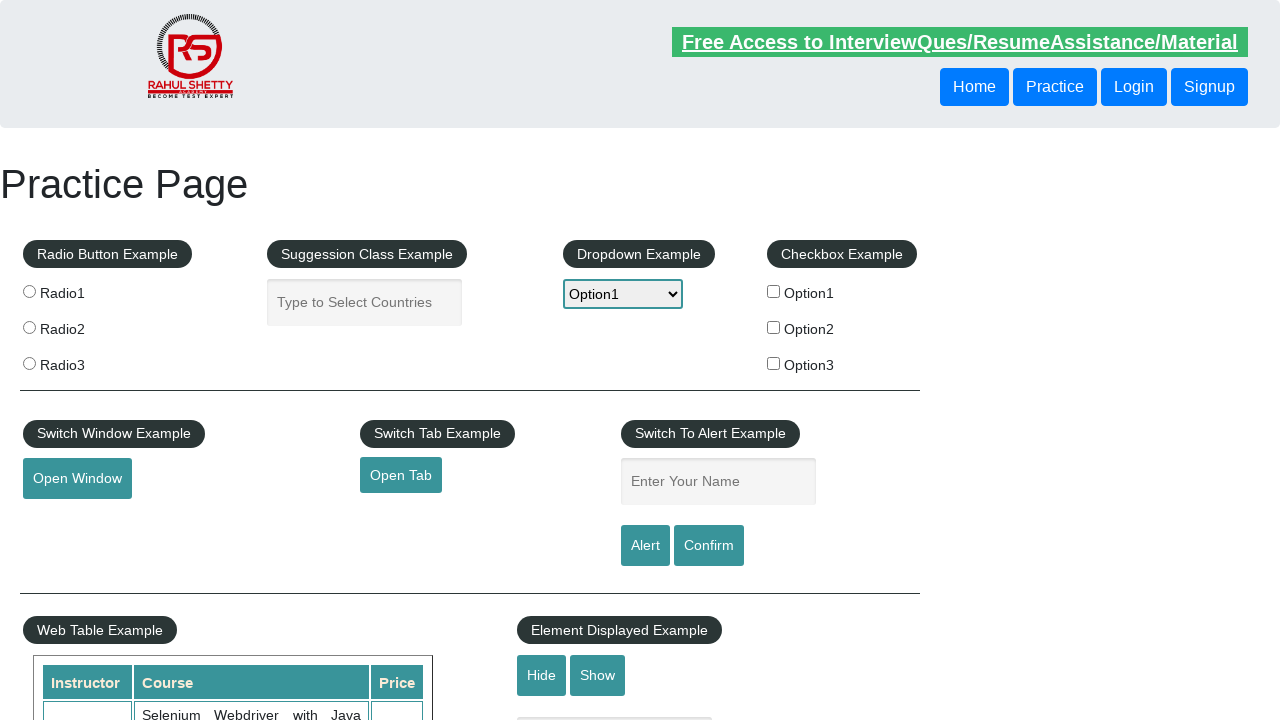

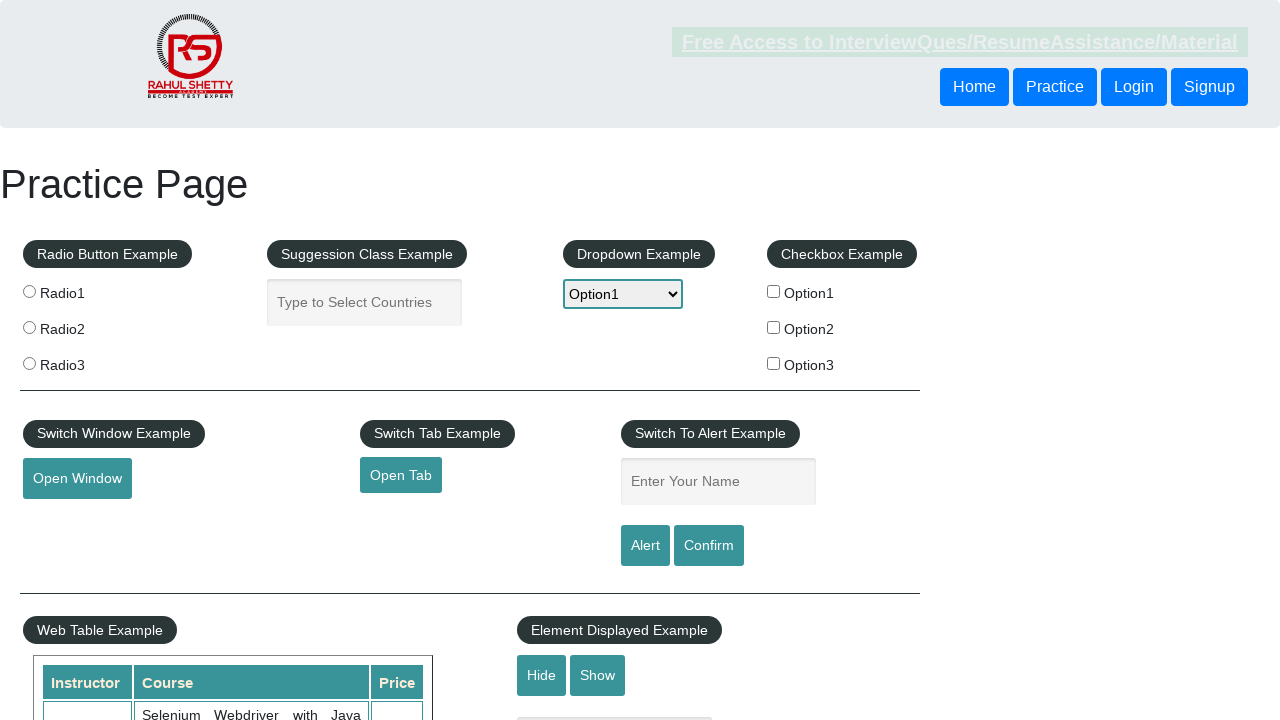